Tests that edits are saved when the input loses focus (blur event).

Starting URL: https://demo.playwright.dev/todomvc

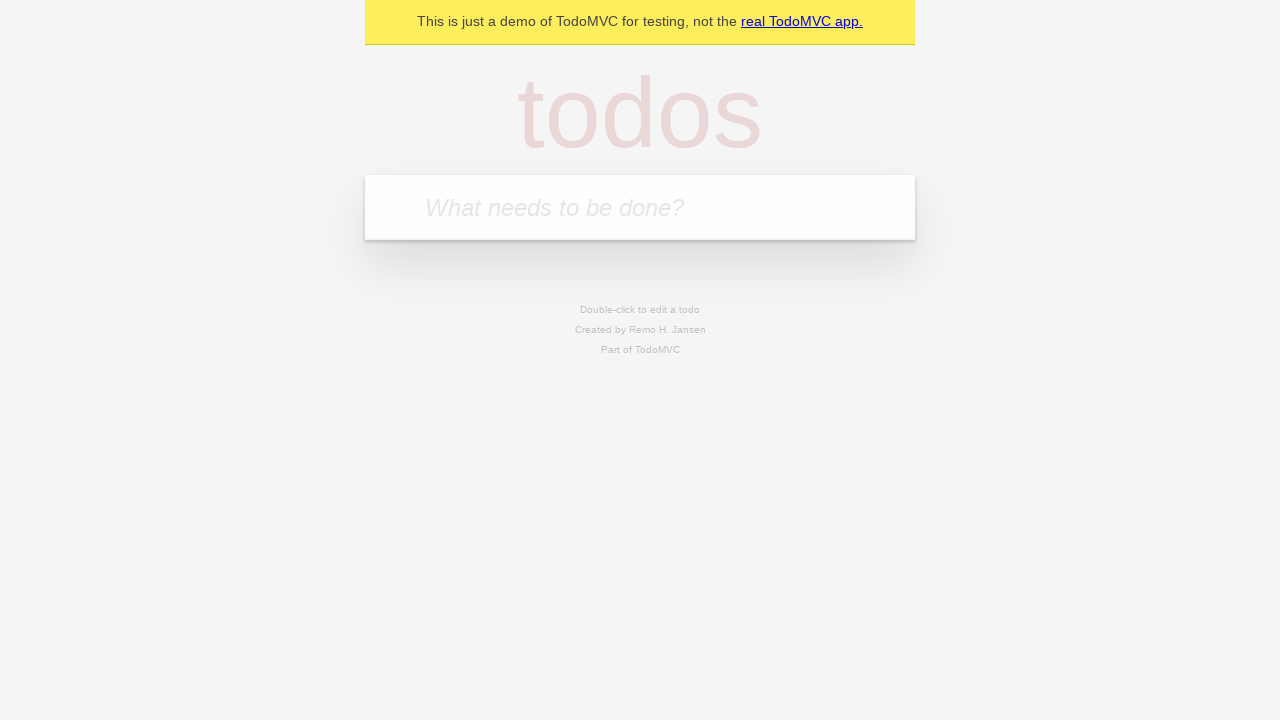

Filled input field with first todo item 'buy some cheese' on internal:attr=[placeholder="What needs to be done?"i]
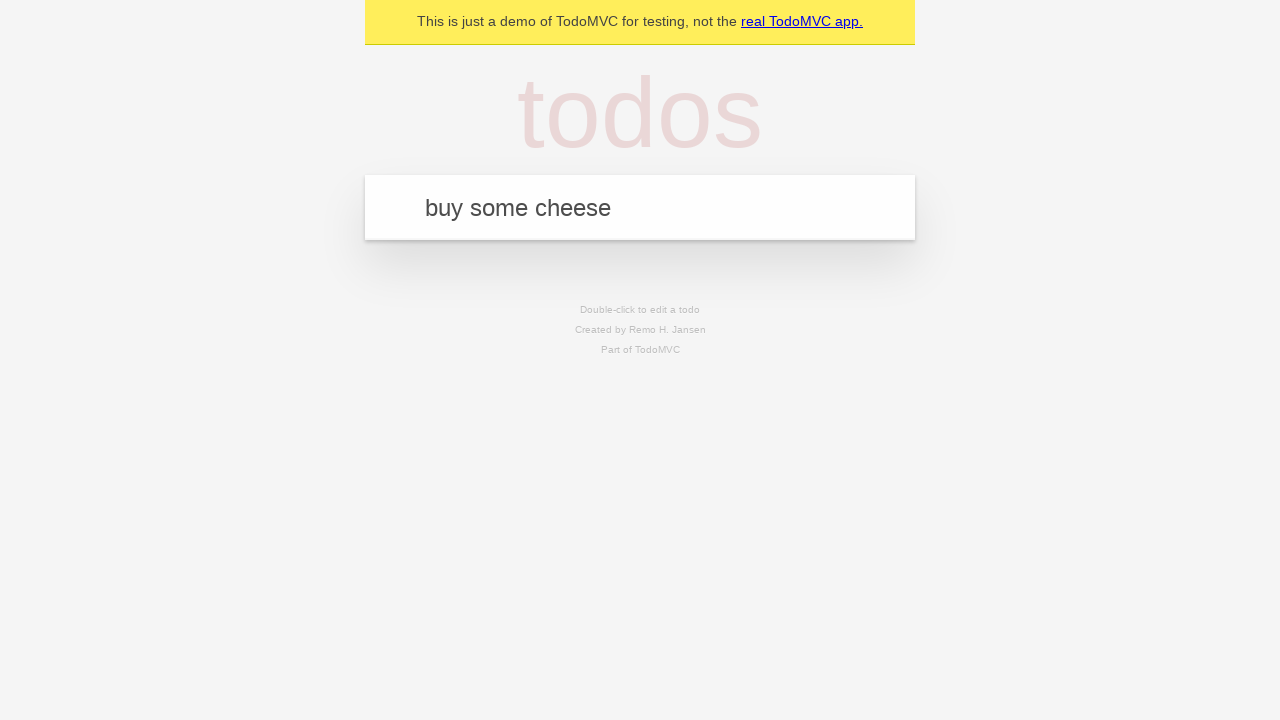

Pressed Enter to create first todo item on internal:attr=[placeholder="What needs to be done?"i]
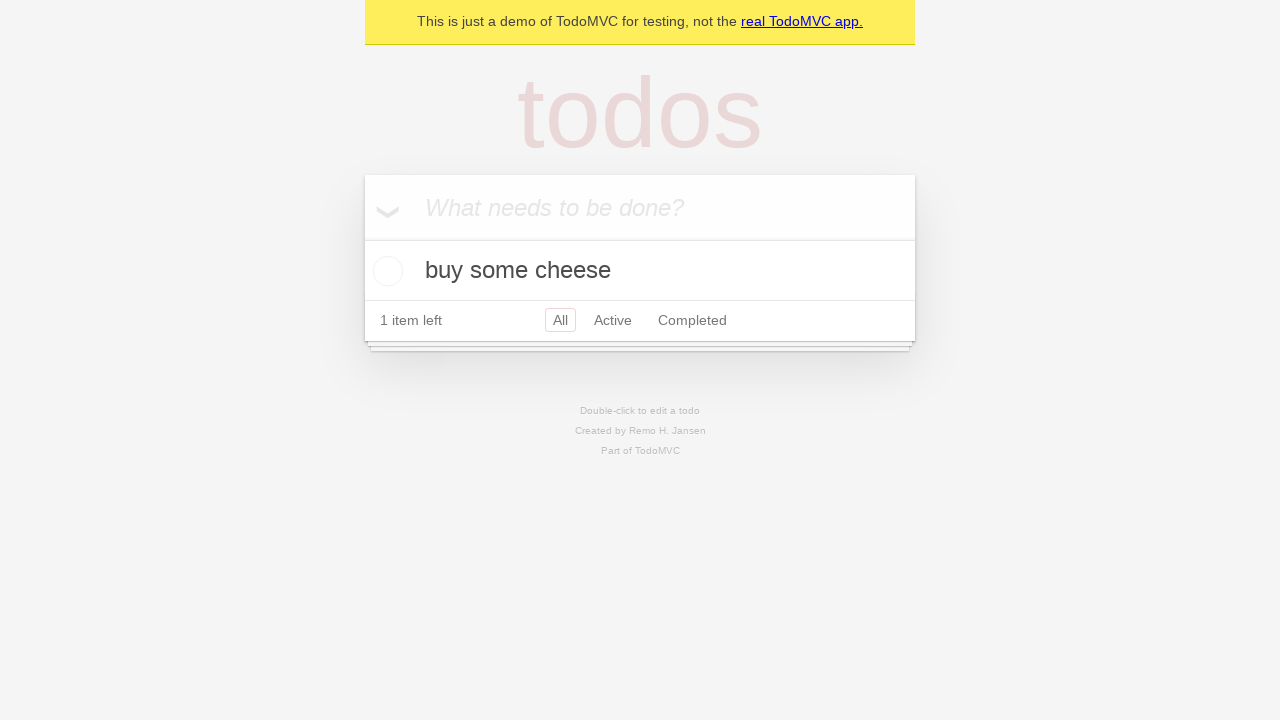

Filled input field with second todo item 'feed the cat' on internal:attr=[placeholder="What needs to be done?"i]
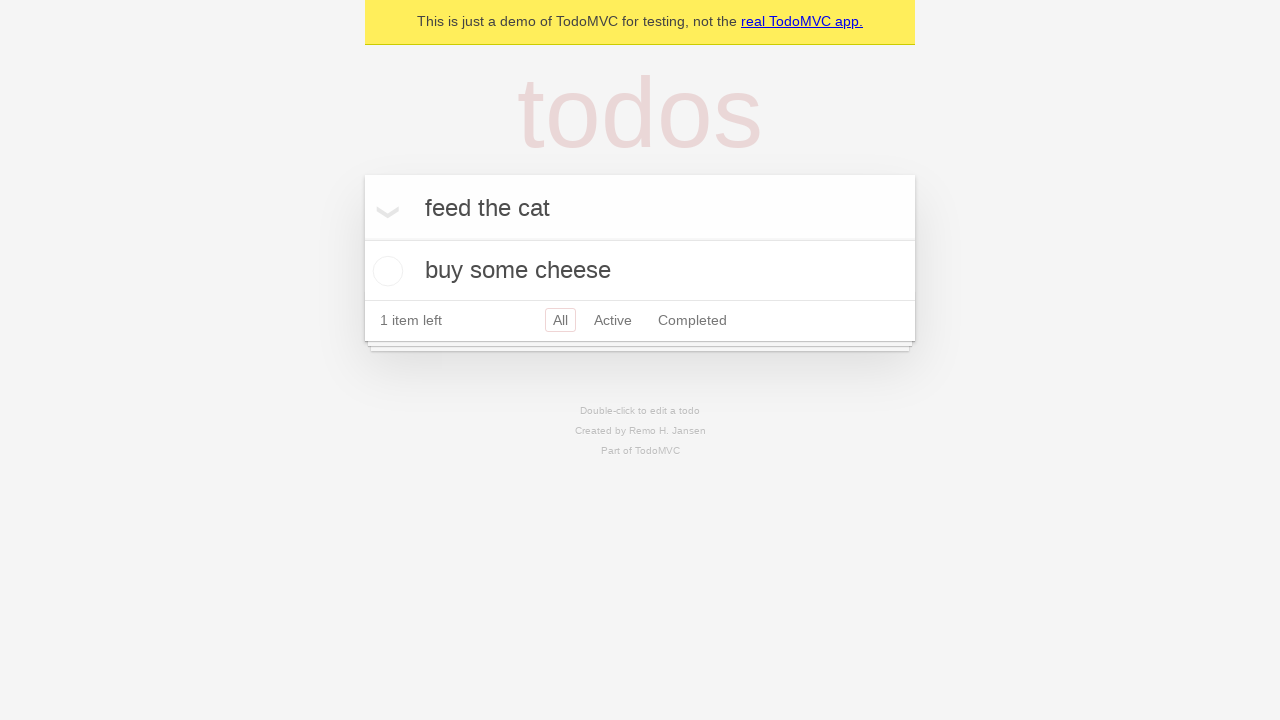

Pressed Enter to create second todo item on internal:attr=[placeholder="What needs to be done?"i]
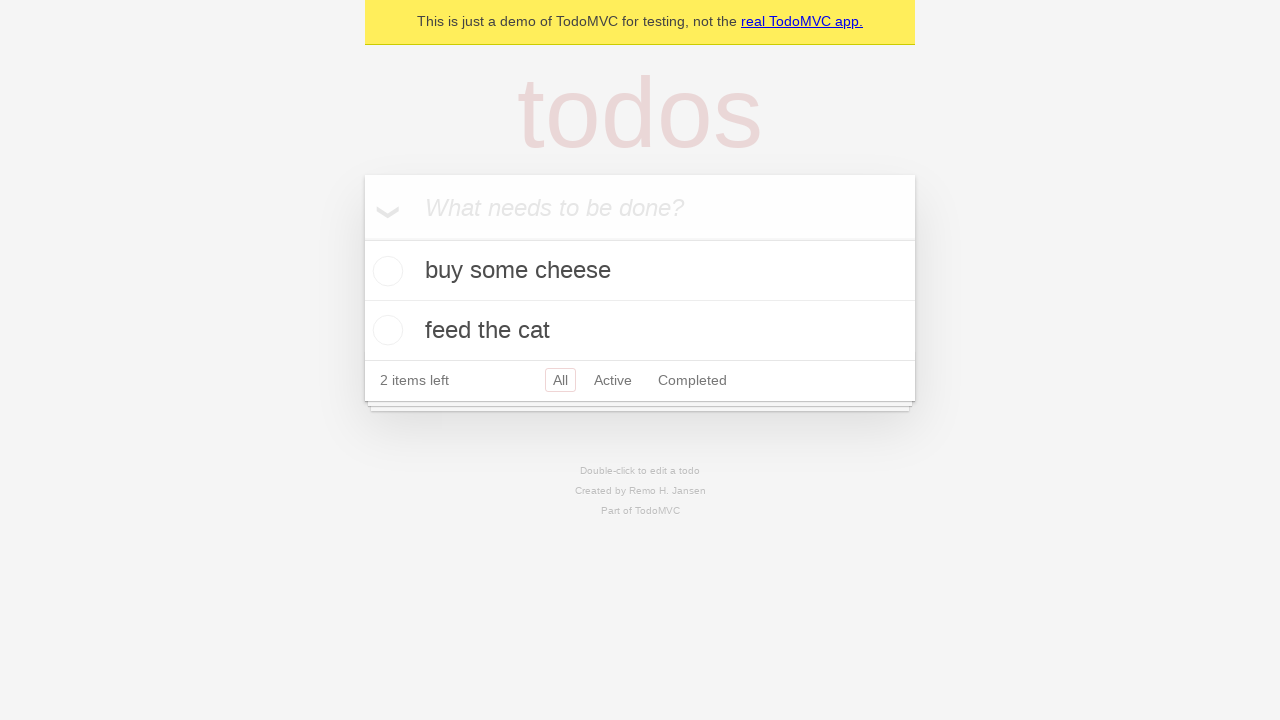

Filled input field with third todo item 'book a doctors appointment' on internal:attr=[placeholder="What needs to be done?"i]
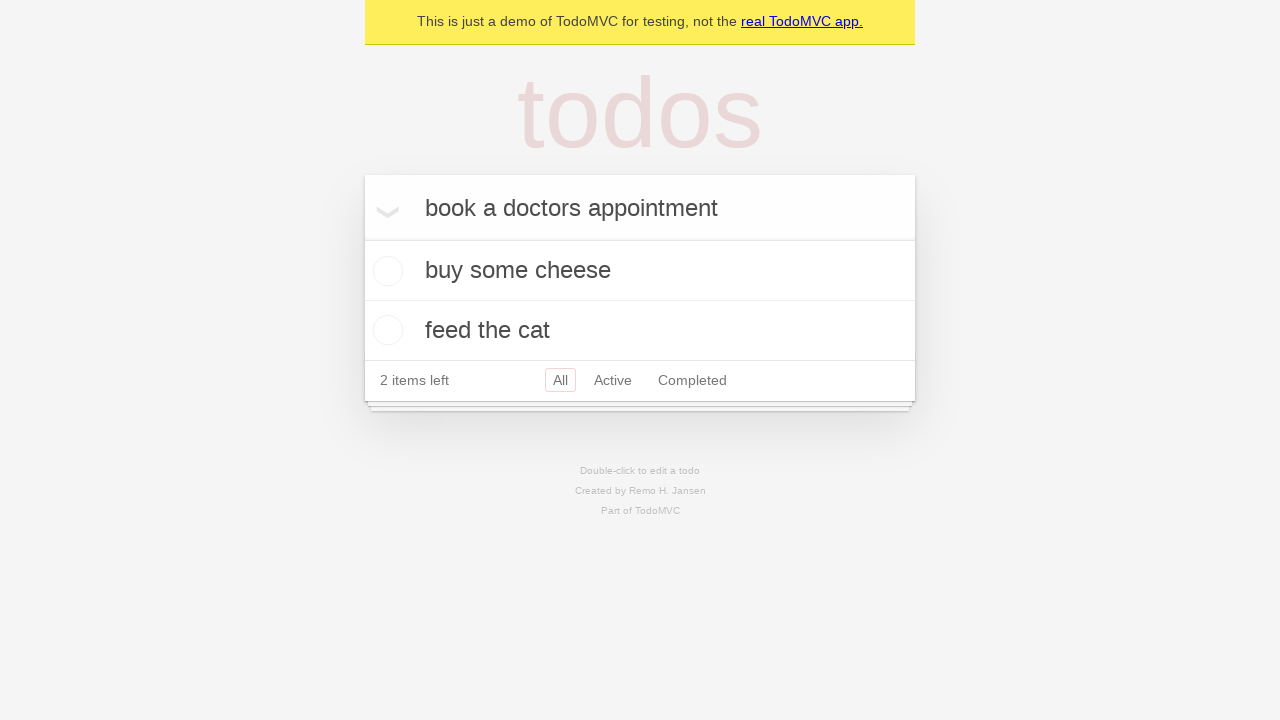

Pressed Enter to create third todo item on internal:attr=[placeholder="What needs to be done?"i]
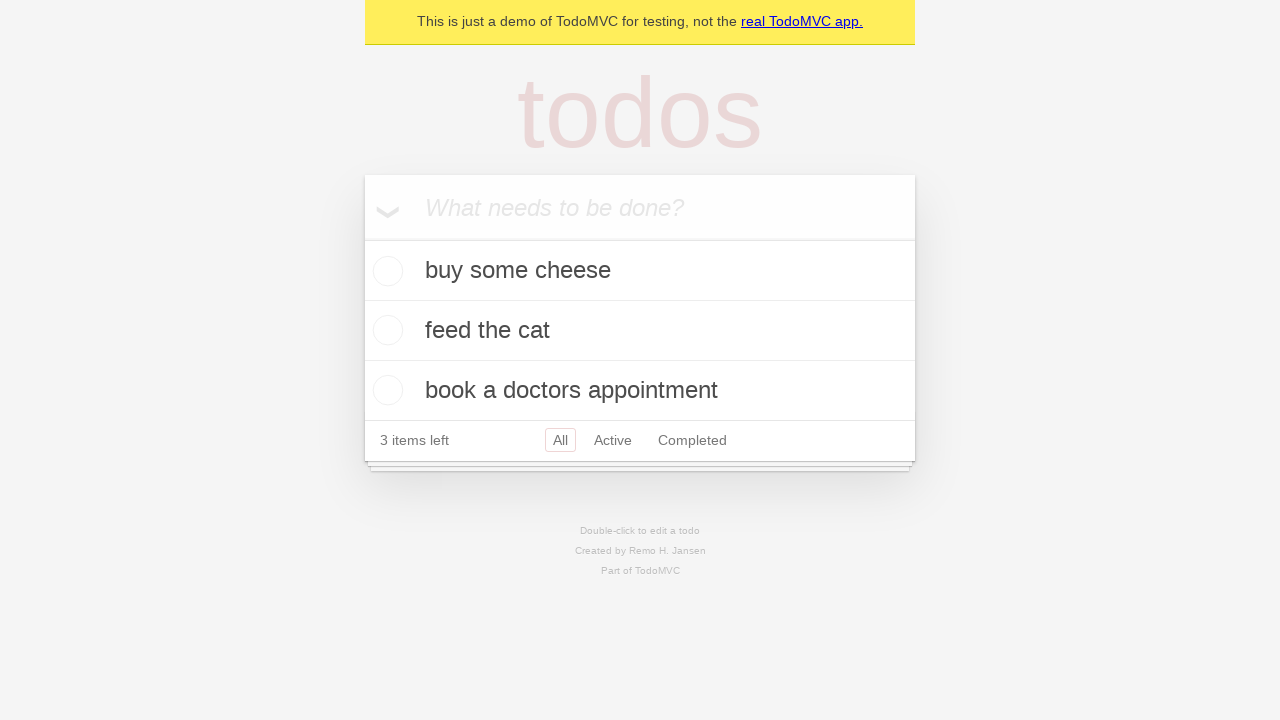

Waited for all three todo items to load
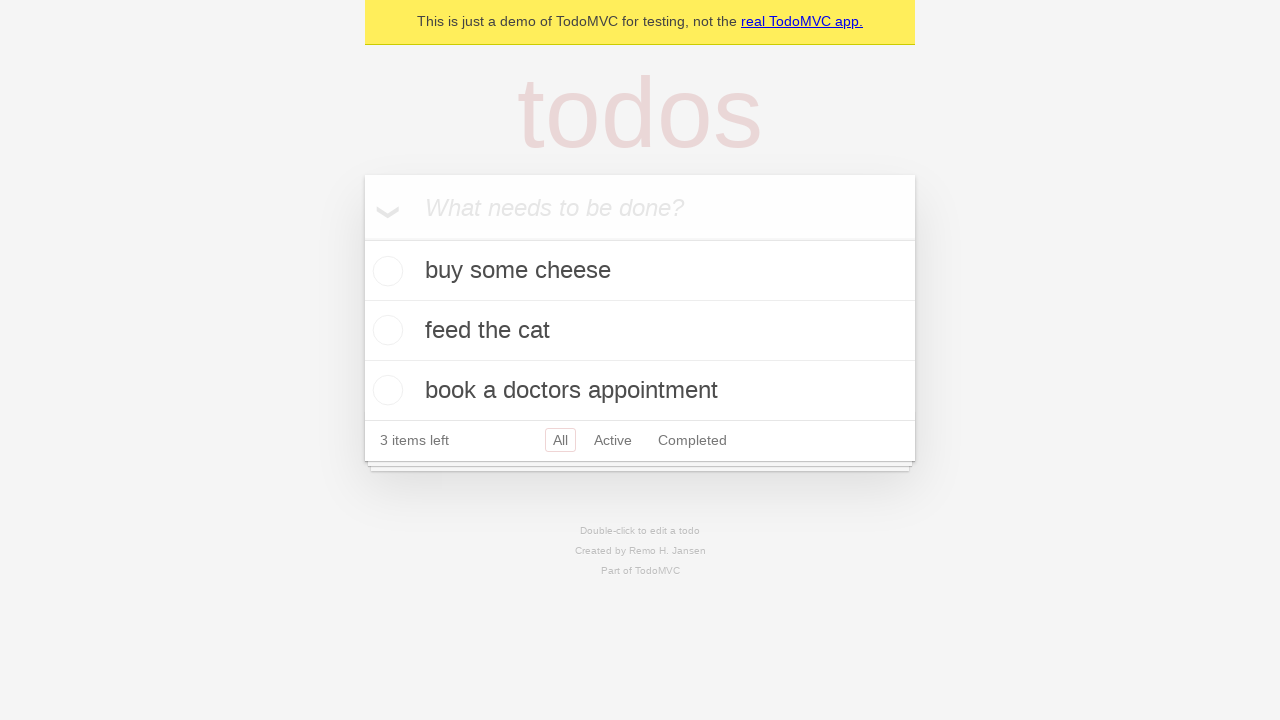

Double-clicked second todo item to enter edit mode at (640, 331) on [data-testid='todo-item'] >> nth=1
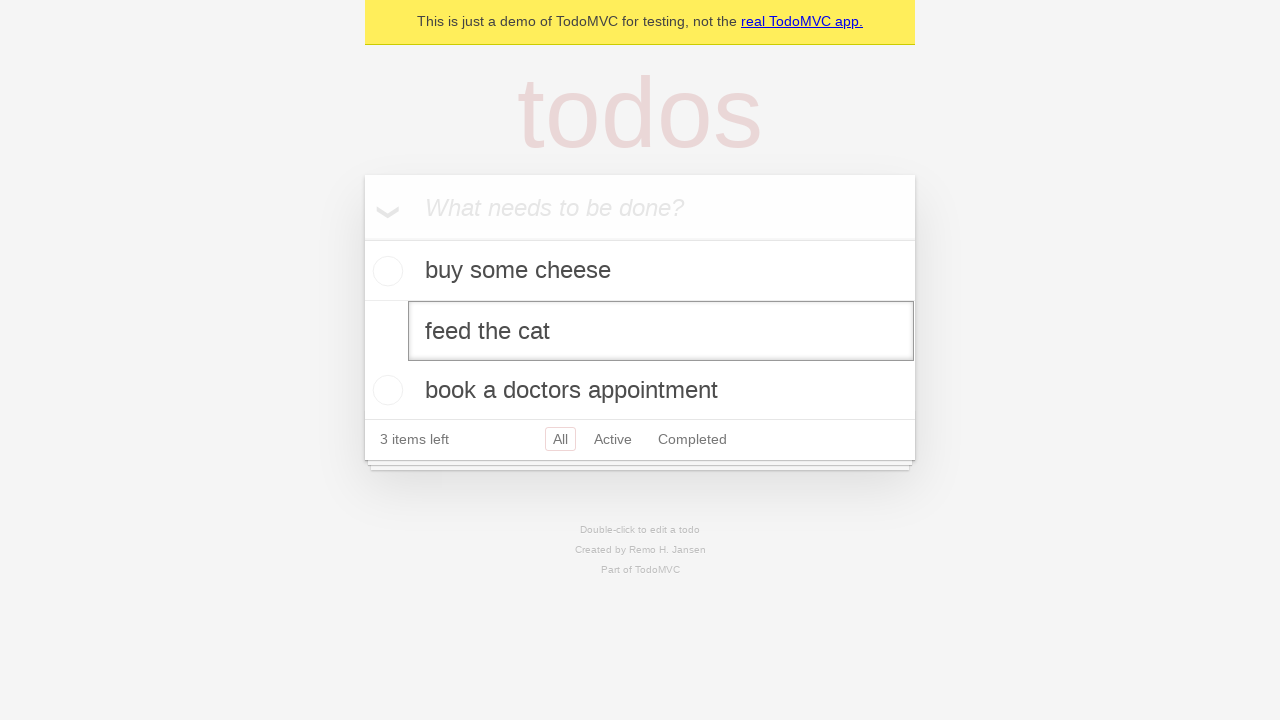

Filled edit textbox with new value 'buy some sausages' on [data-testid='todo-item'] >> nth=1 >> internal:role=textbox[name="Edit"i]
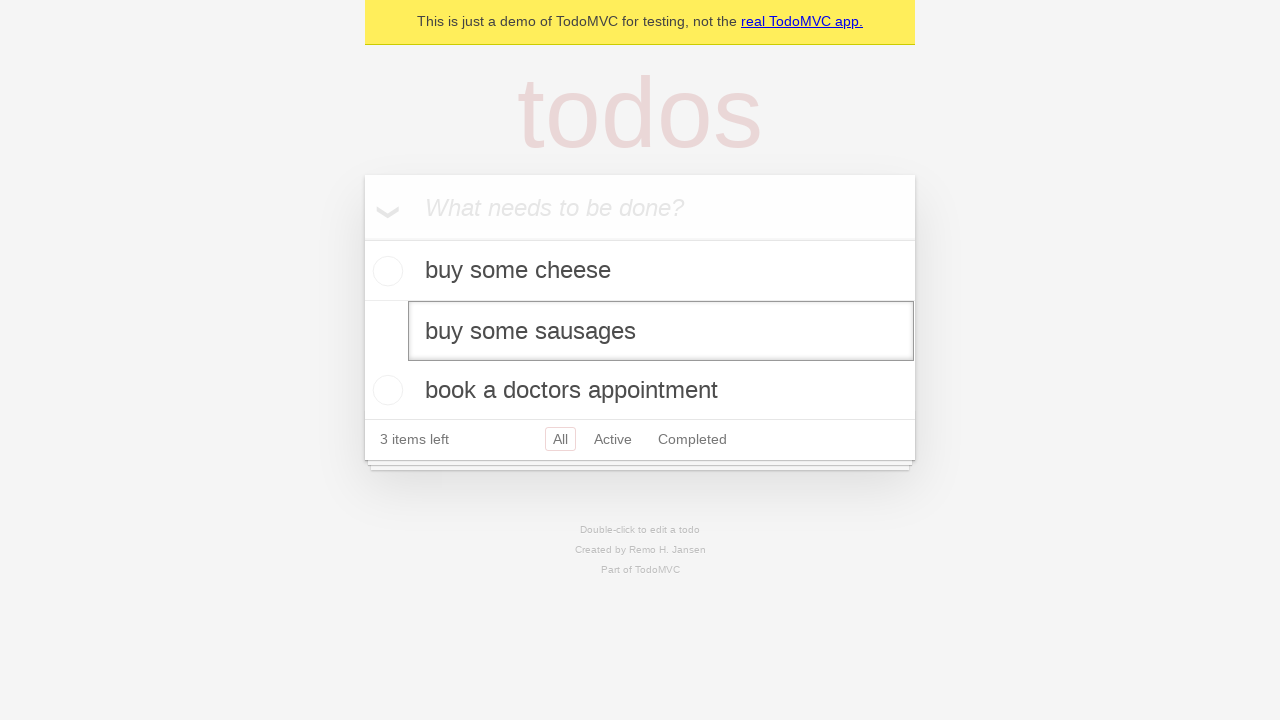

Dispatched blur event on edit textbox to trigger save on blur
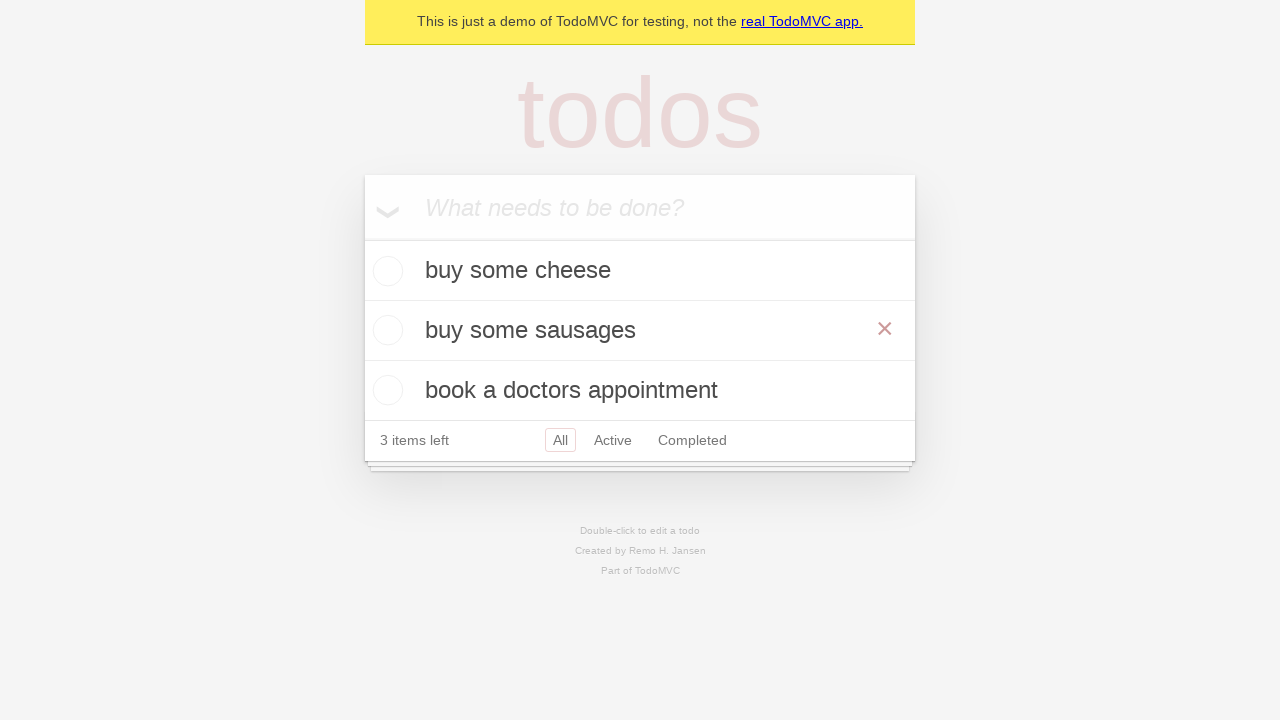

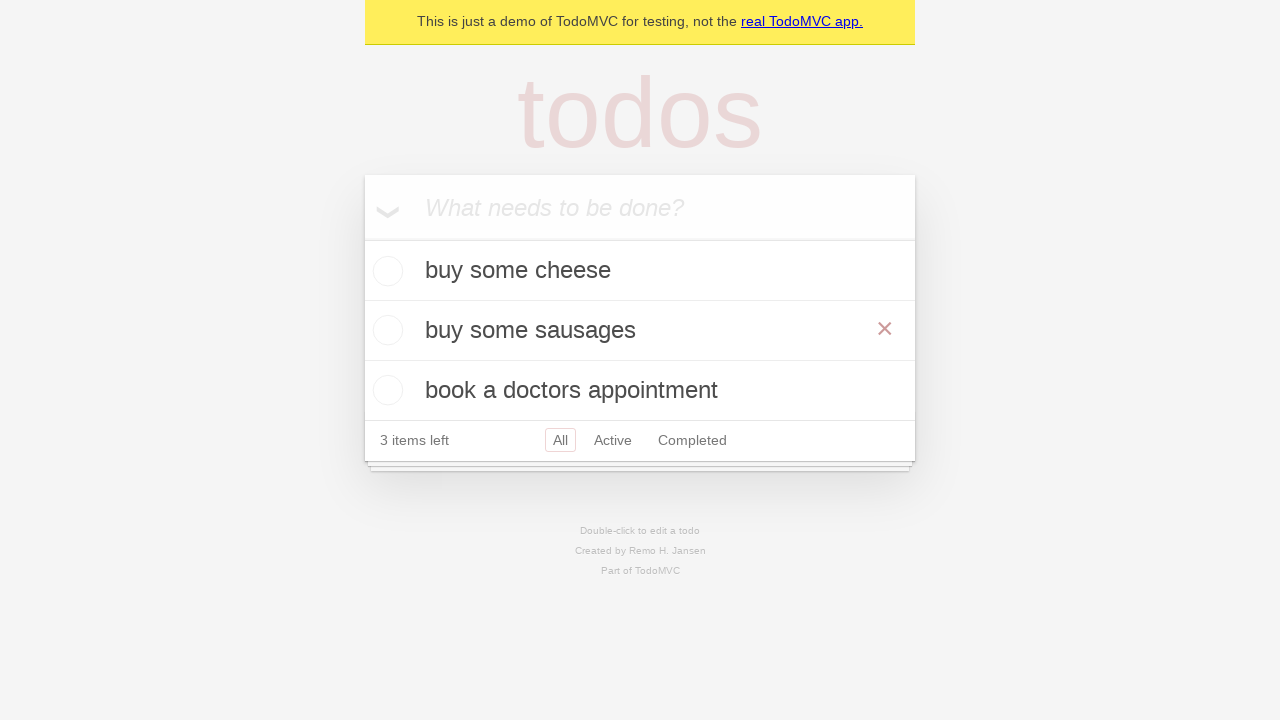